Verifies the homepage title of OrangeHRM demo site

Starting URL: https://opensource-demo.orangehrmlive.com/

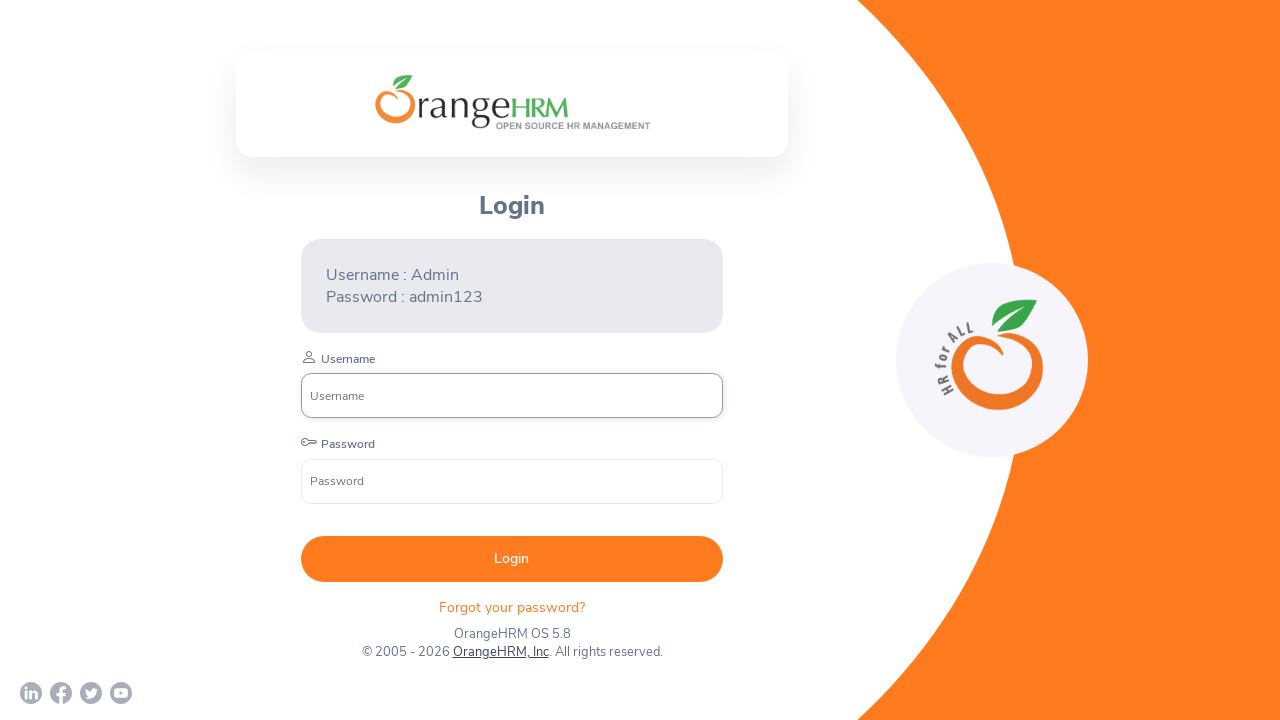

Navigated to OrangeHRM demo site homepage
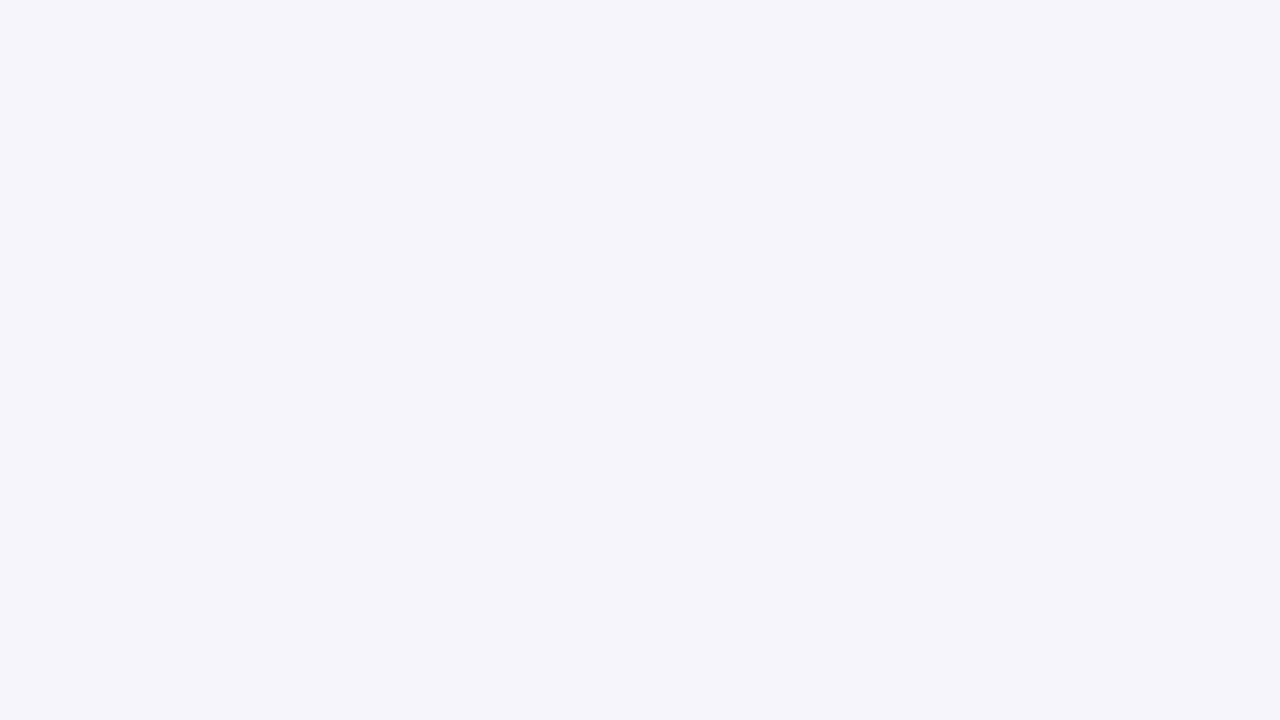

Verified homepage title matches 'OrangeHRM'
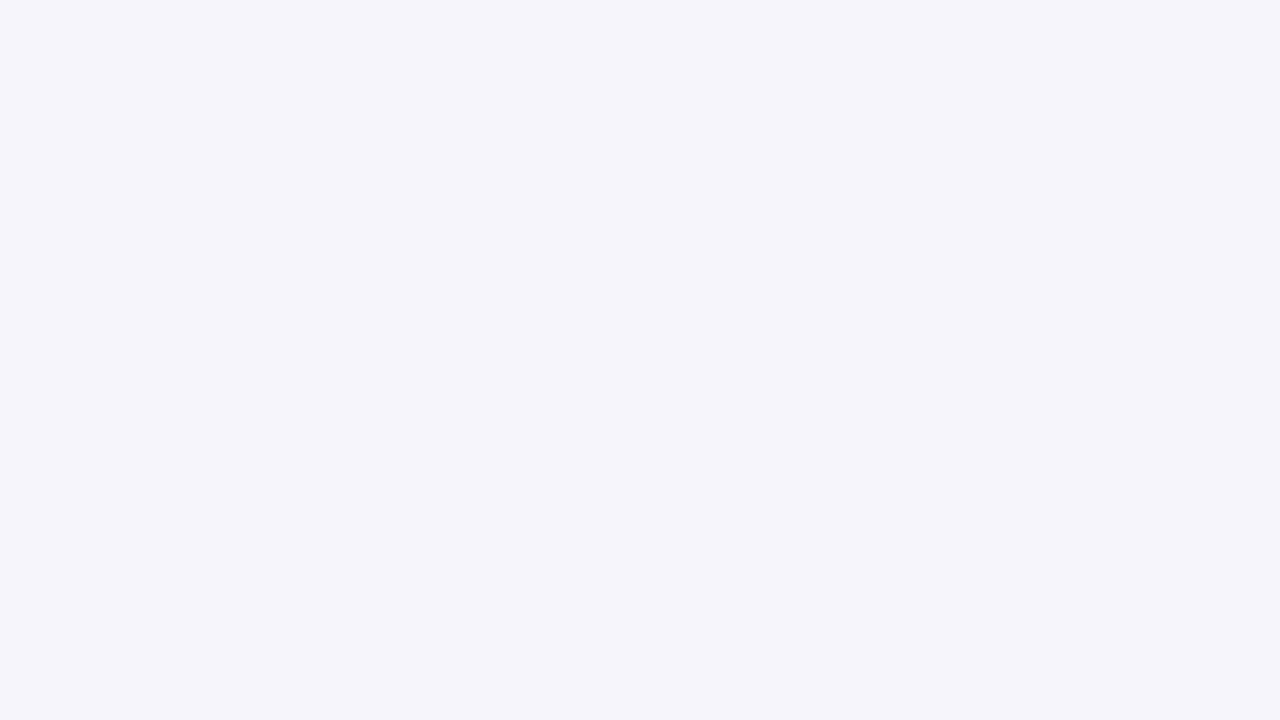

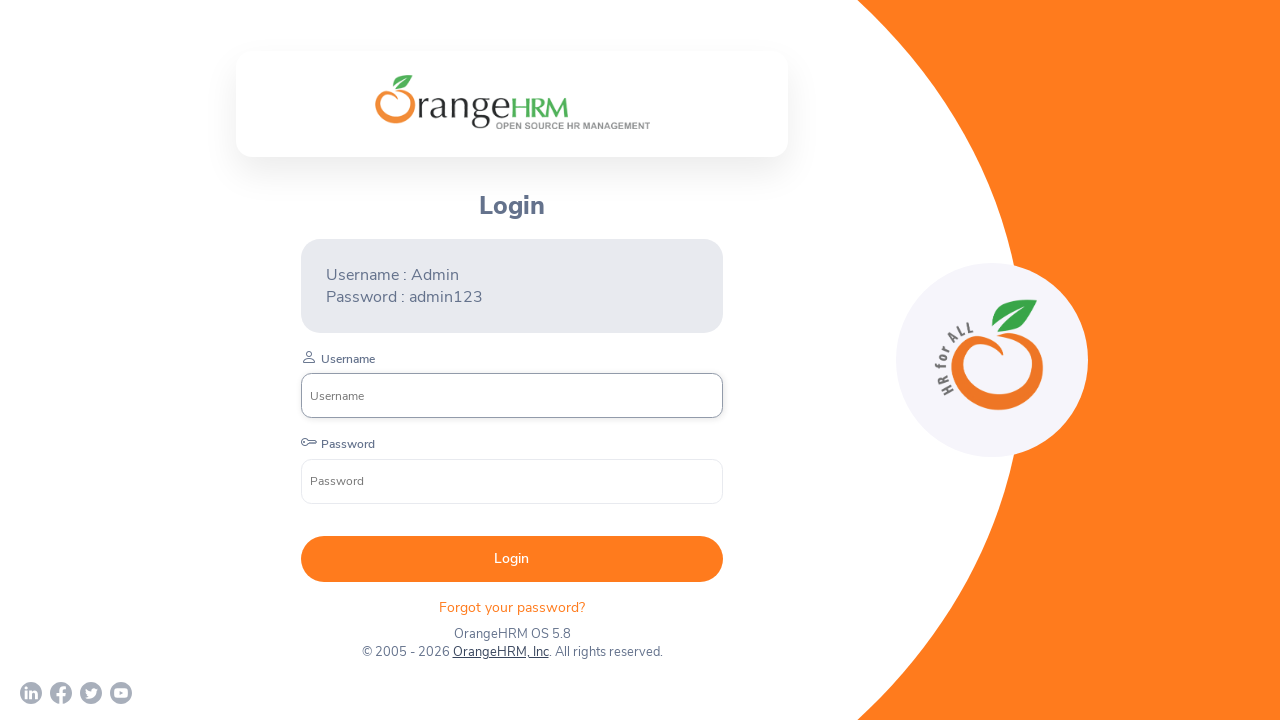